Tests context menu functionality by navigating to the Context Menu page, right-clicking on a designated element to trigger a context menu, and accepting the resulting JavaScript alert.

Starting URL: https://the-internet.herokuapp.com/

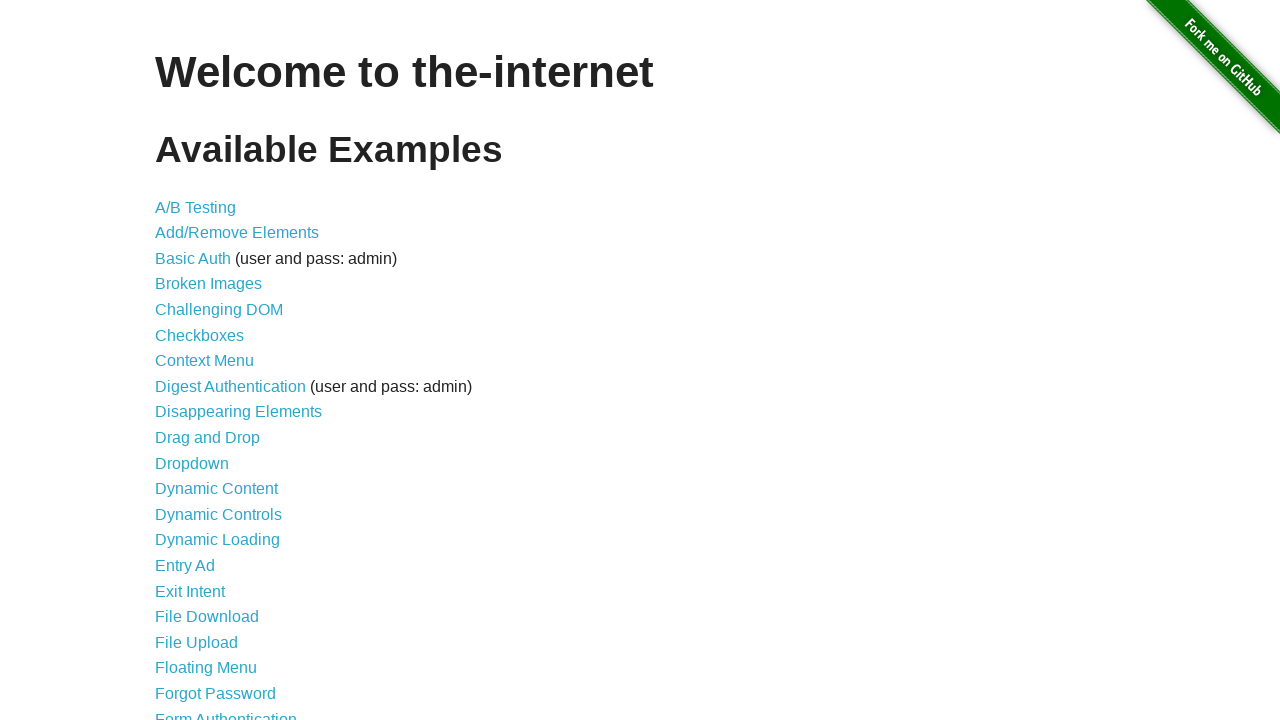

Clicked on Context Menu link at (204, 361) on a:text('Context Menu')
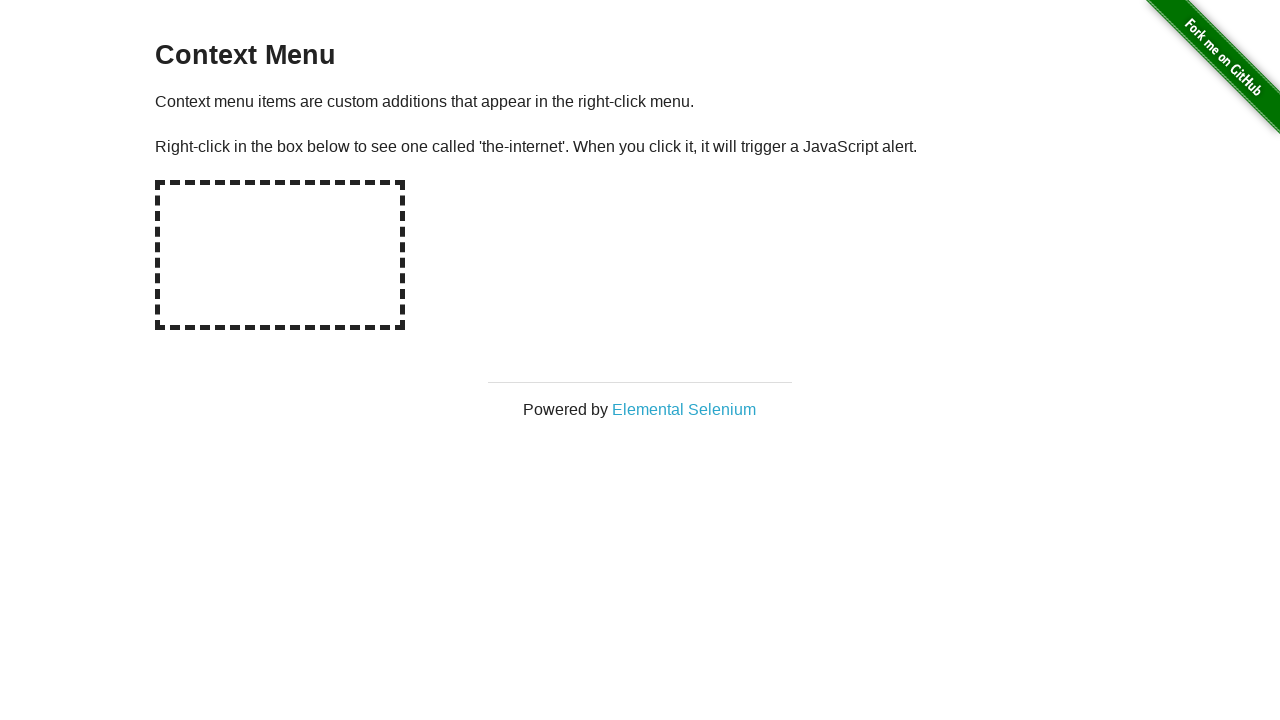

Right-clicked on hot-spot element to trigger context menu at (280, 255) on #hot-spot
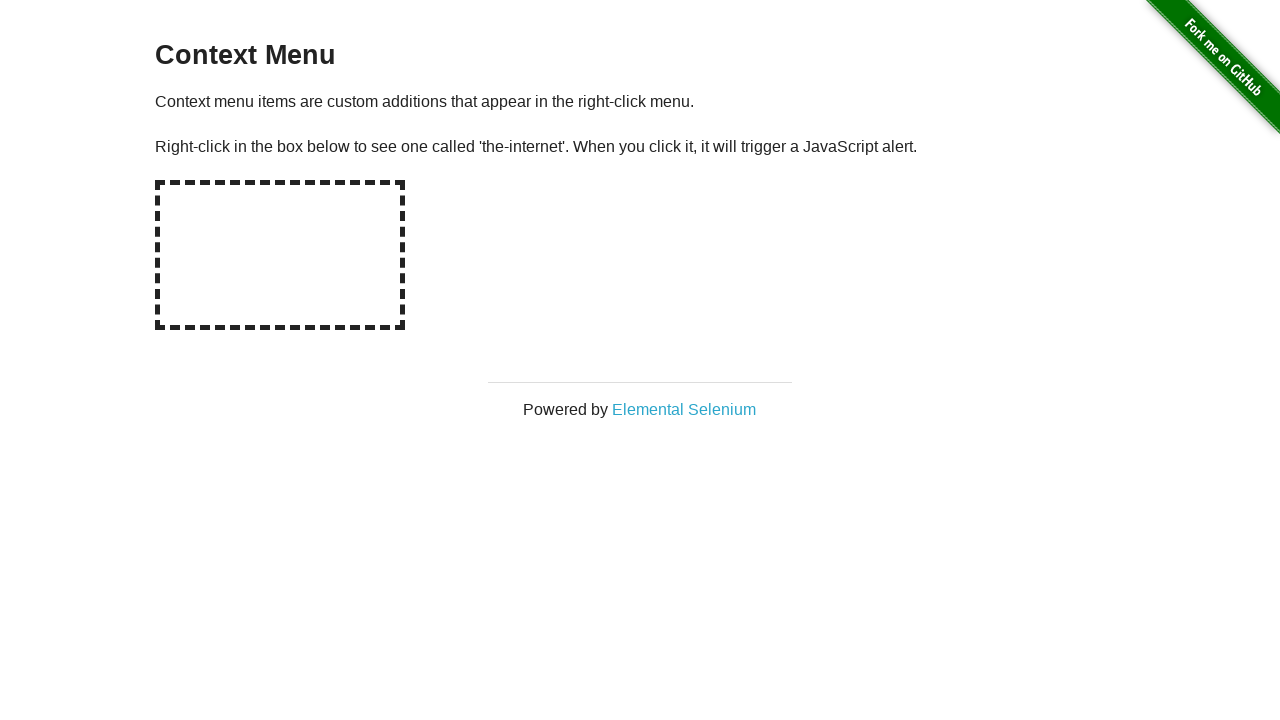

Set up dialog handler to accept alerts
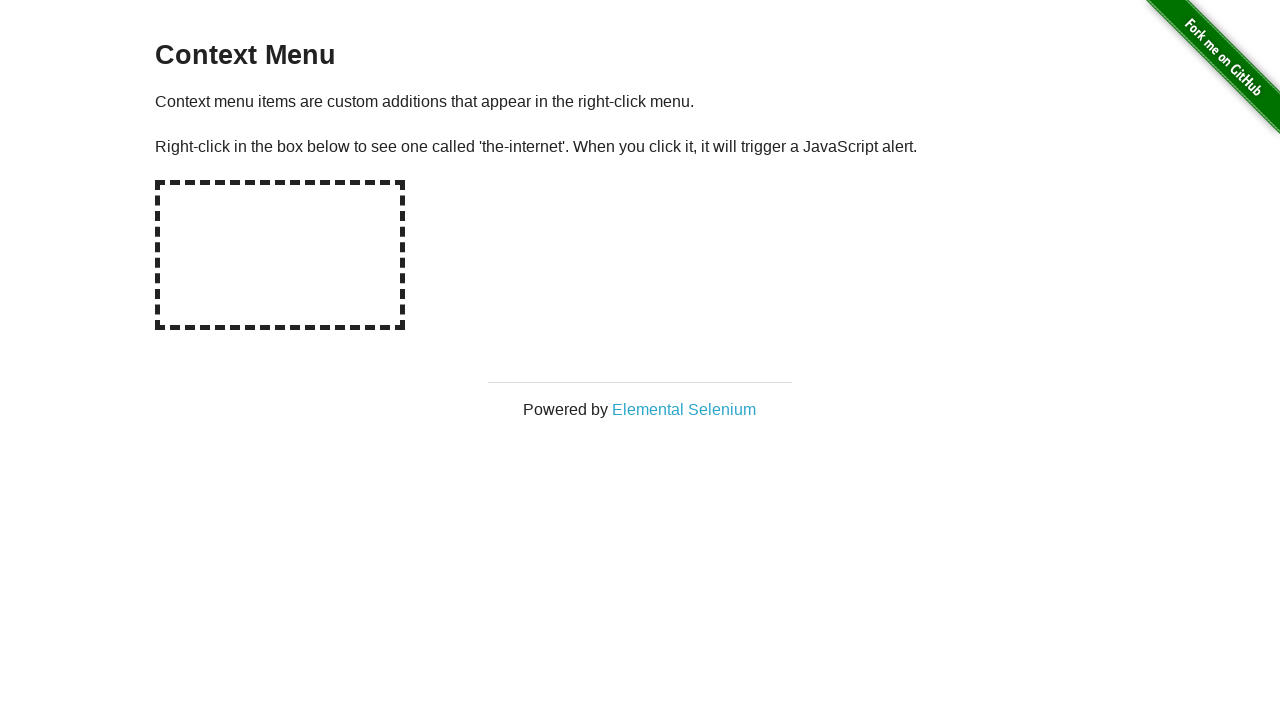

Right-clicked on hot-spot element again to trigger context menu with handler active at (280, 255) on #hot-spot
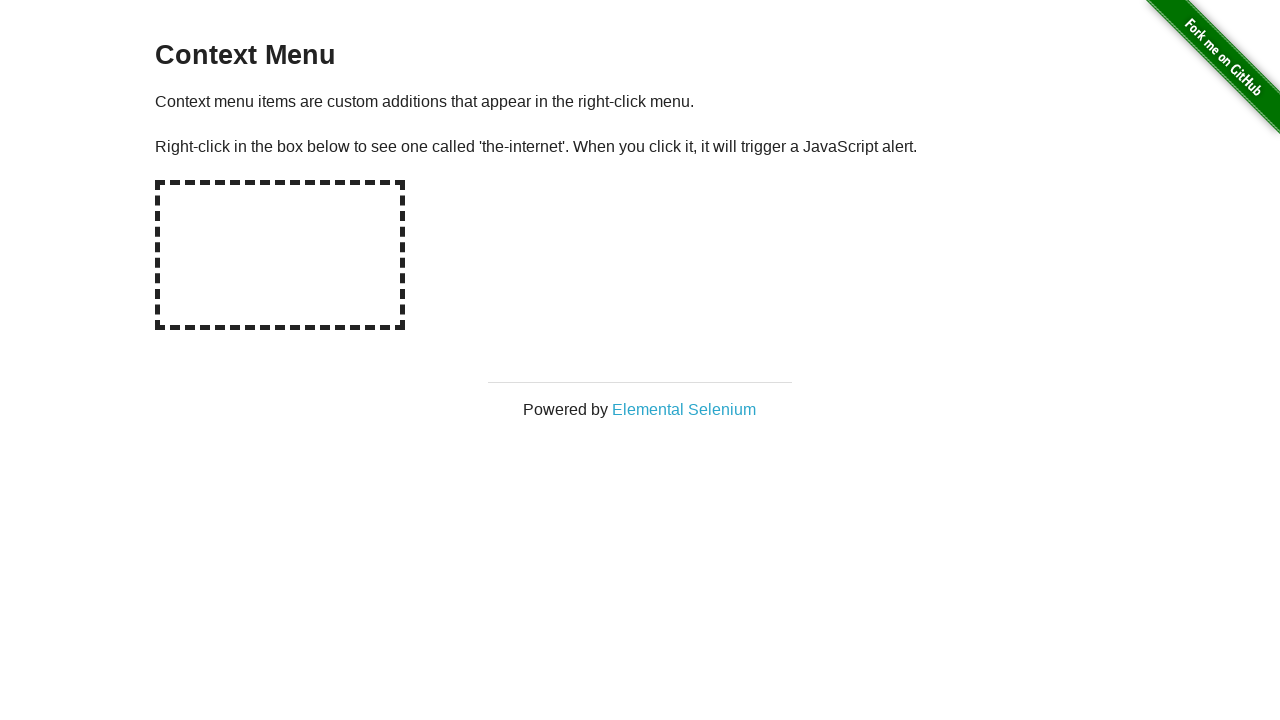

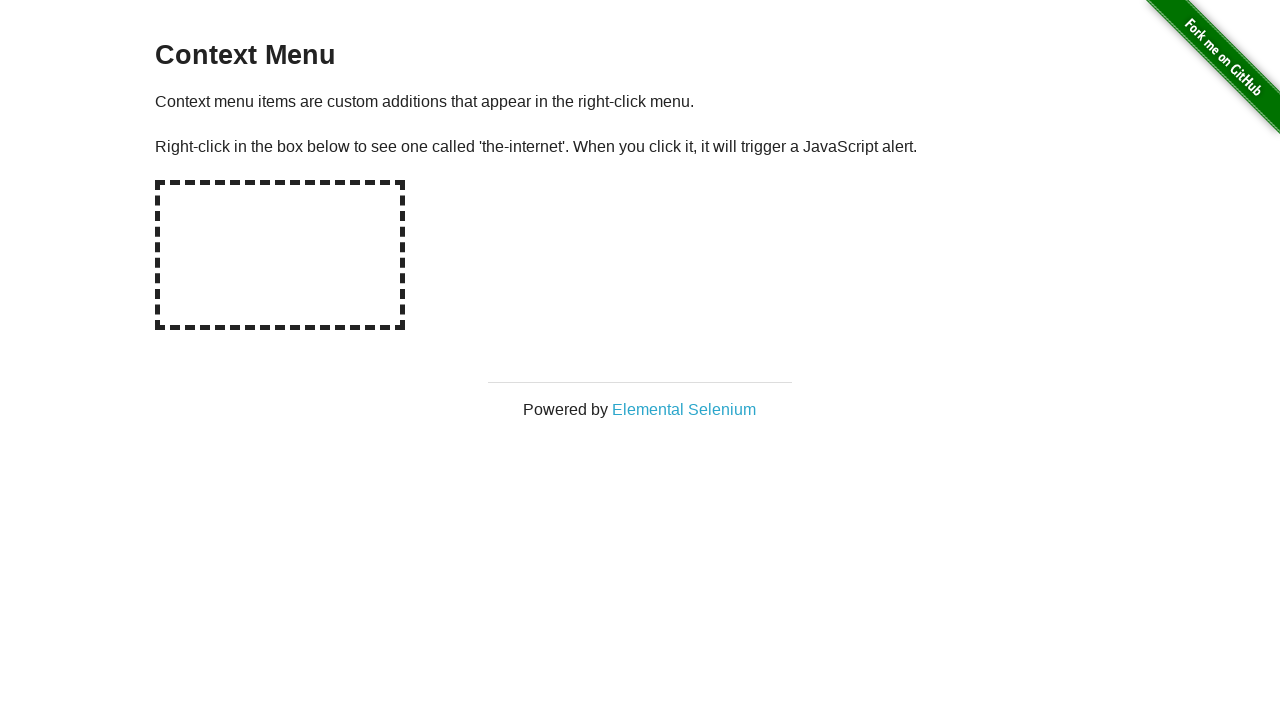